Opens the Copart website homepage

Starting URL: http://www.copart.com

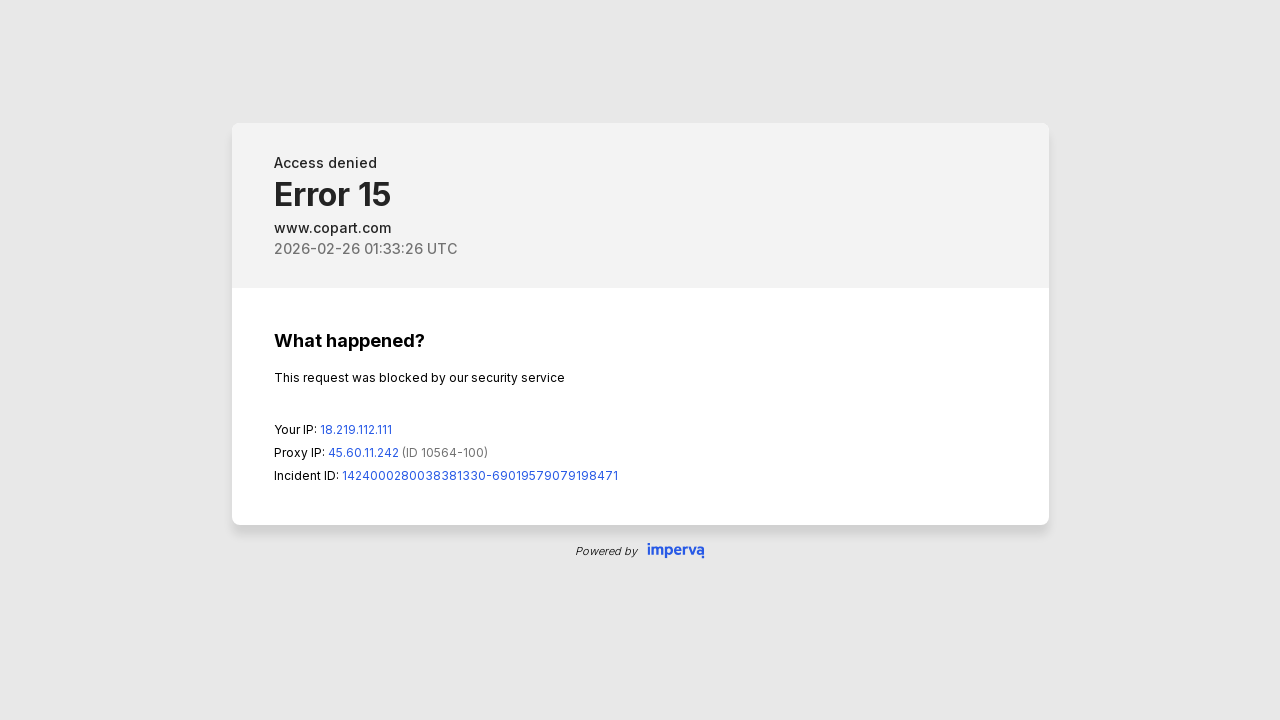

Navigated to Copart website homepage
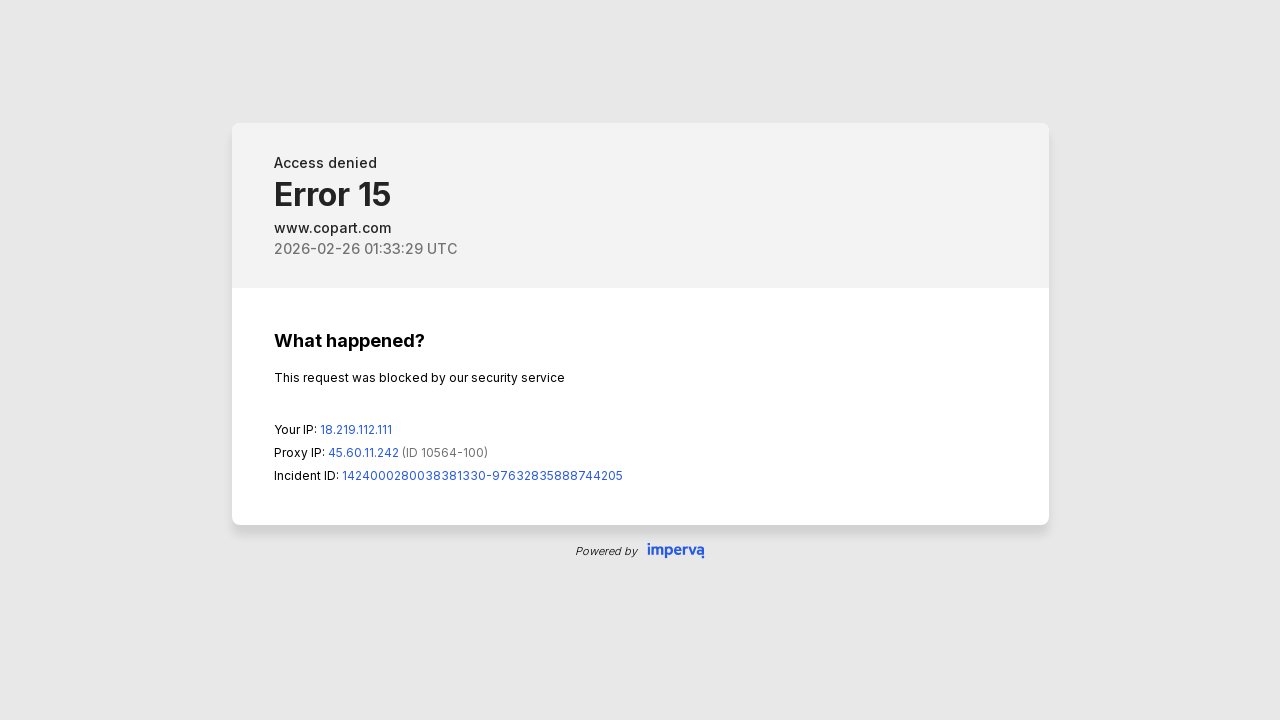

Copart homepage loaded successfully
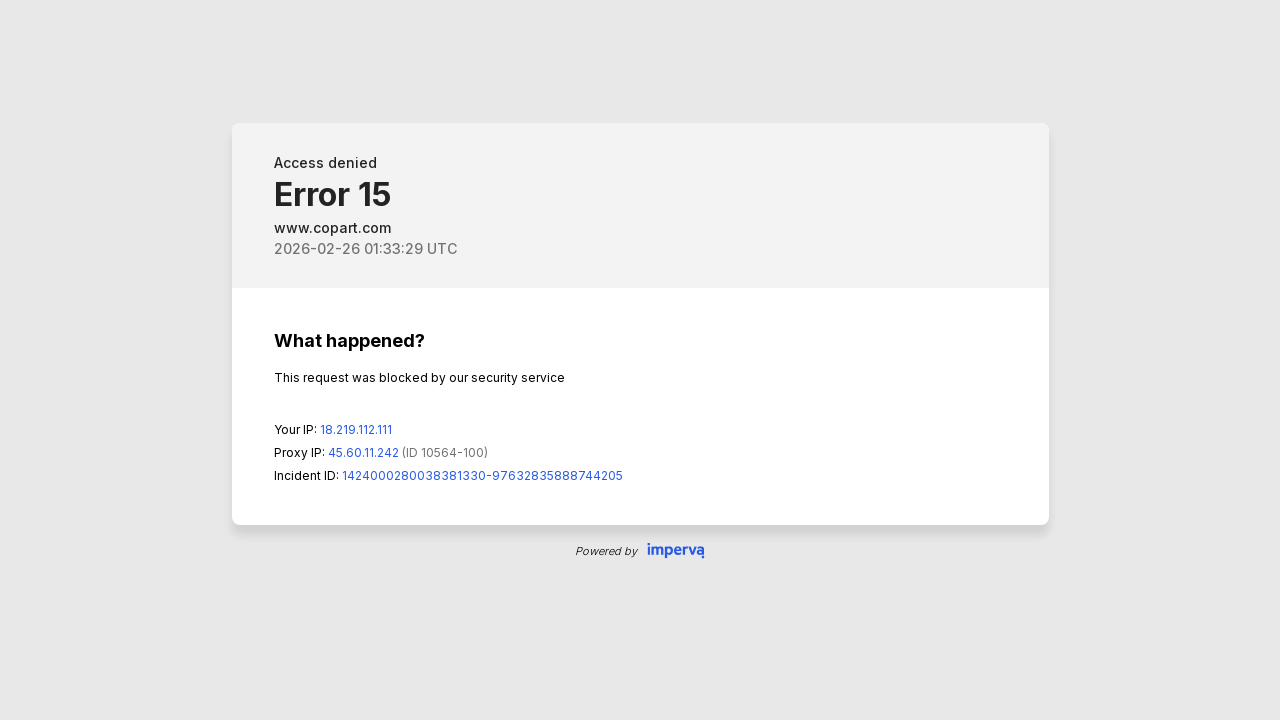

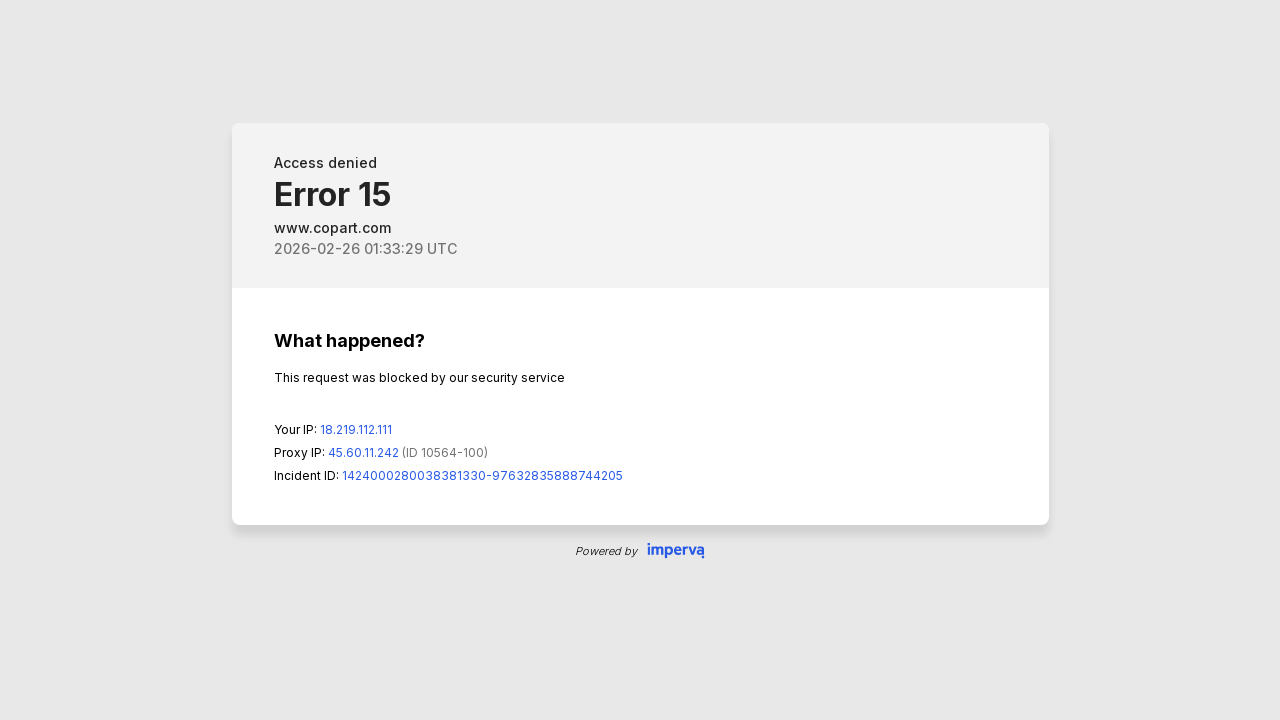